Navigates to a web tables practice page and verifies table data is accessible

Starting URL: https://www.tutorialspoint.com/selenium/practice/webtables.php

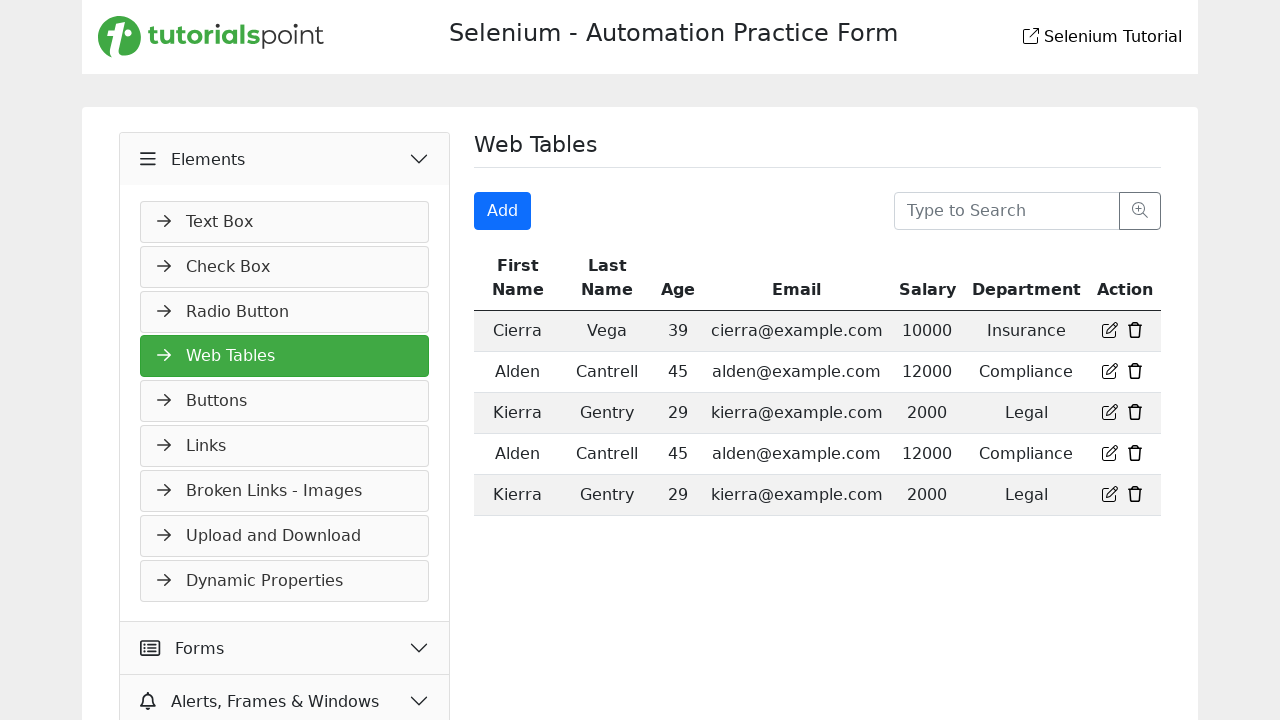

Navigated to web tables practice page
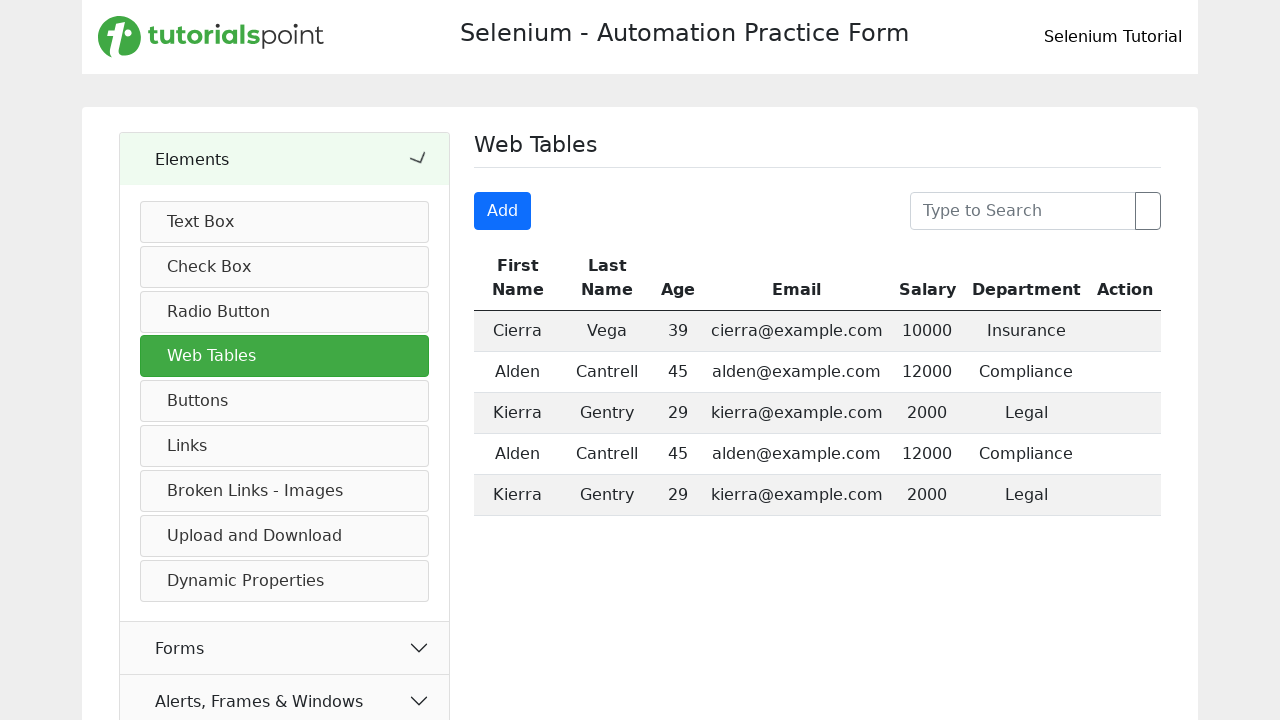

Table data rows loaded
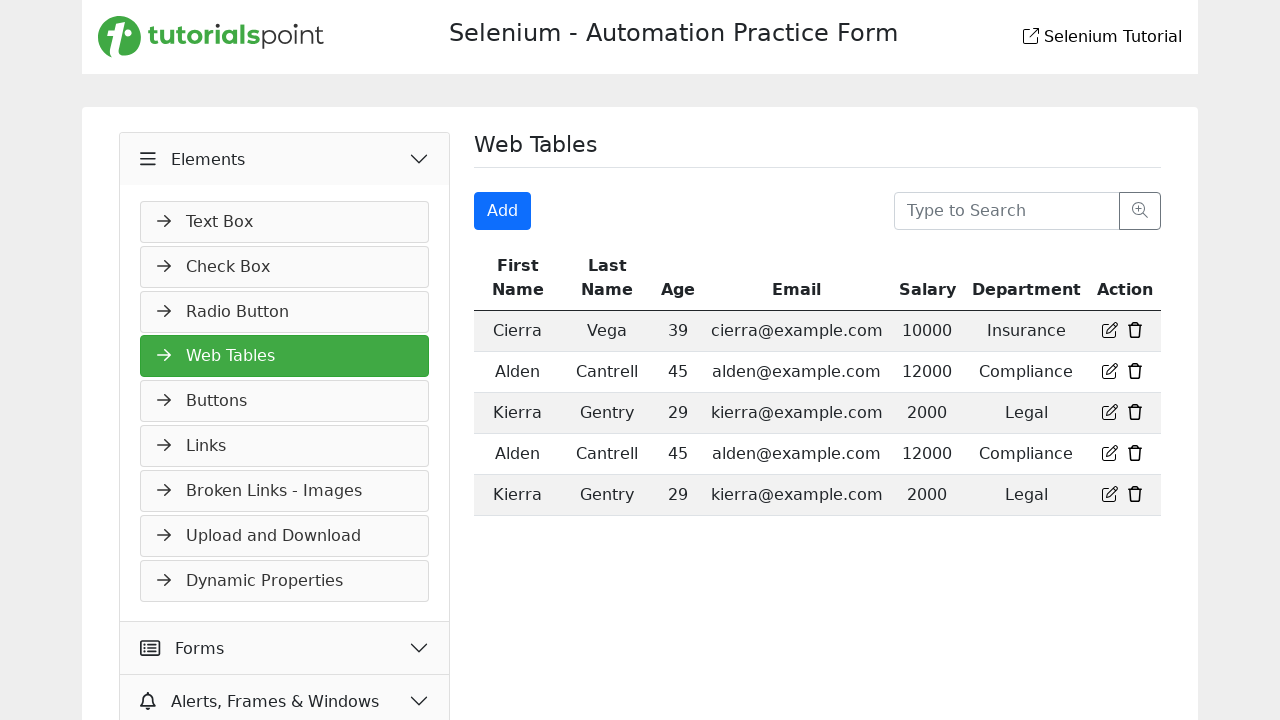

Verified specific row and column data is accessible
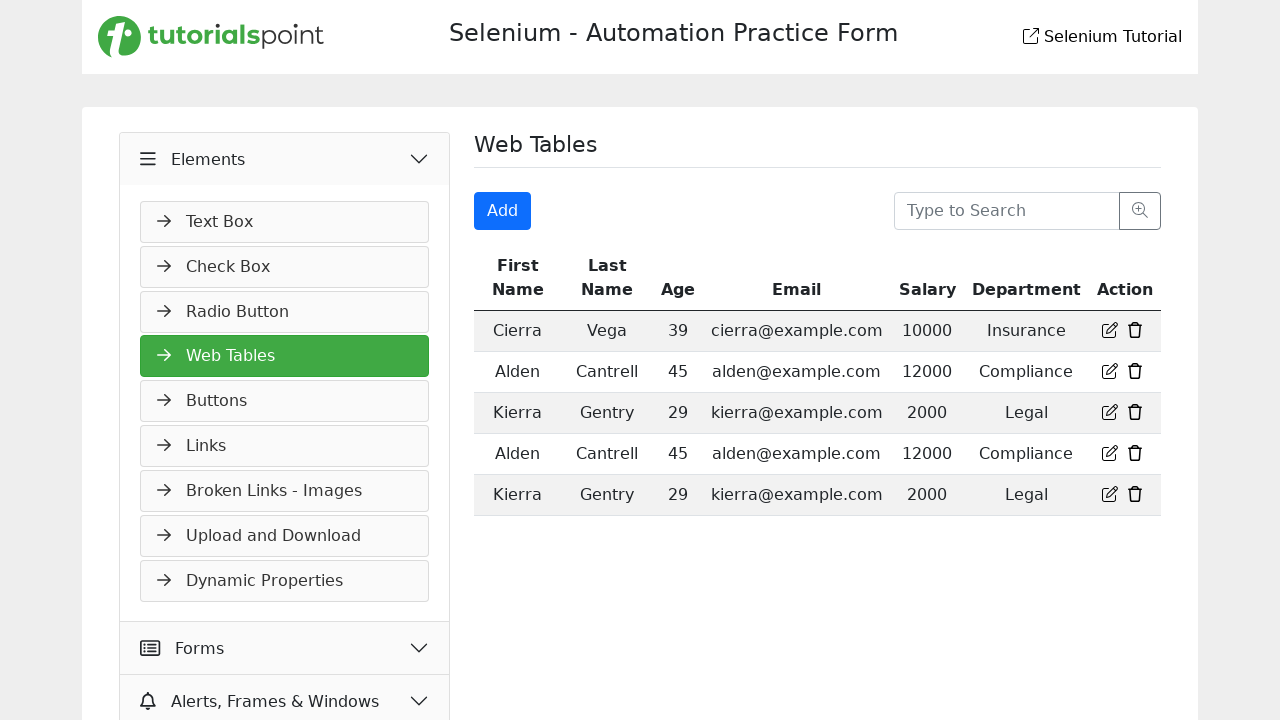

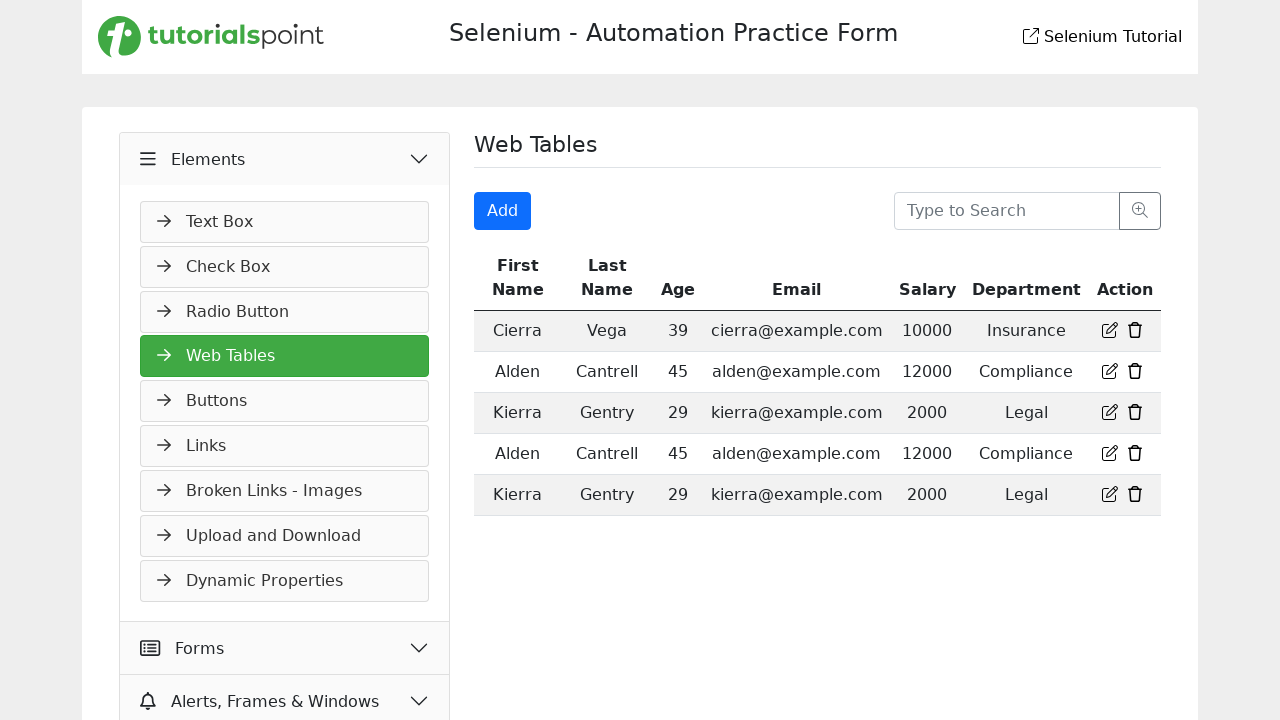